Tests the ability to inject jQuery and jQuery Growl library into a page via JavaScript execution, then displays notification messages on the page.

Starting URL: http://the-internet.herokuapp.com

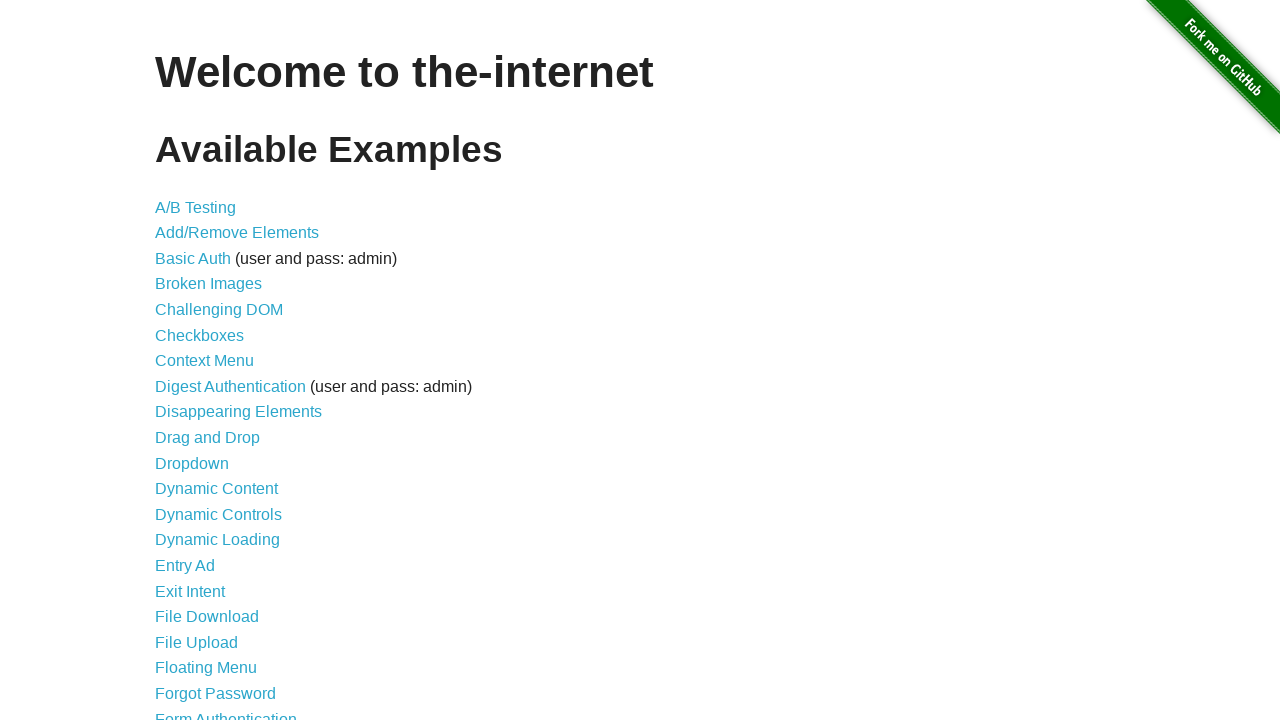

Injected jQuery library into page if not already present
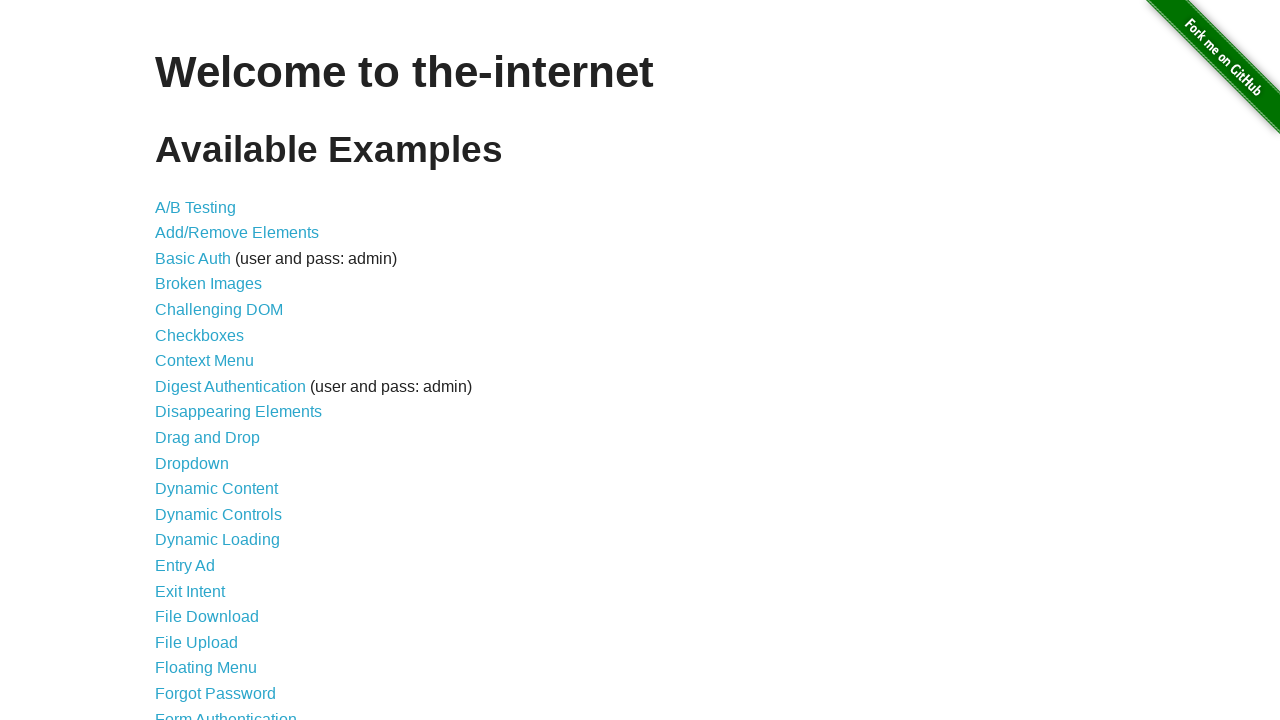

jQuery library loaded successfully
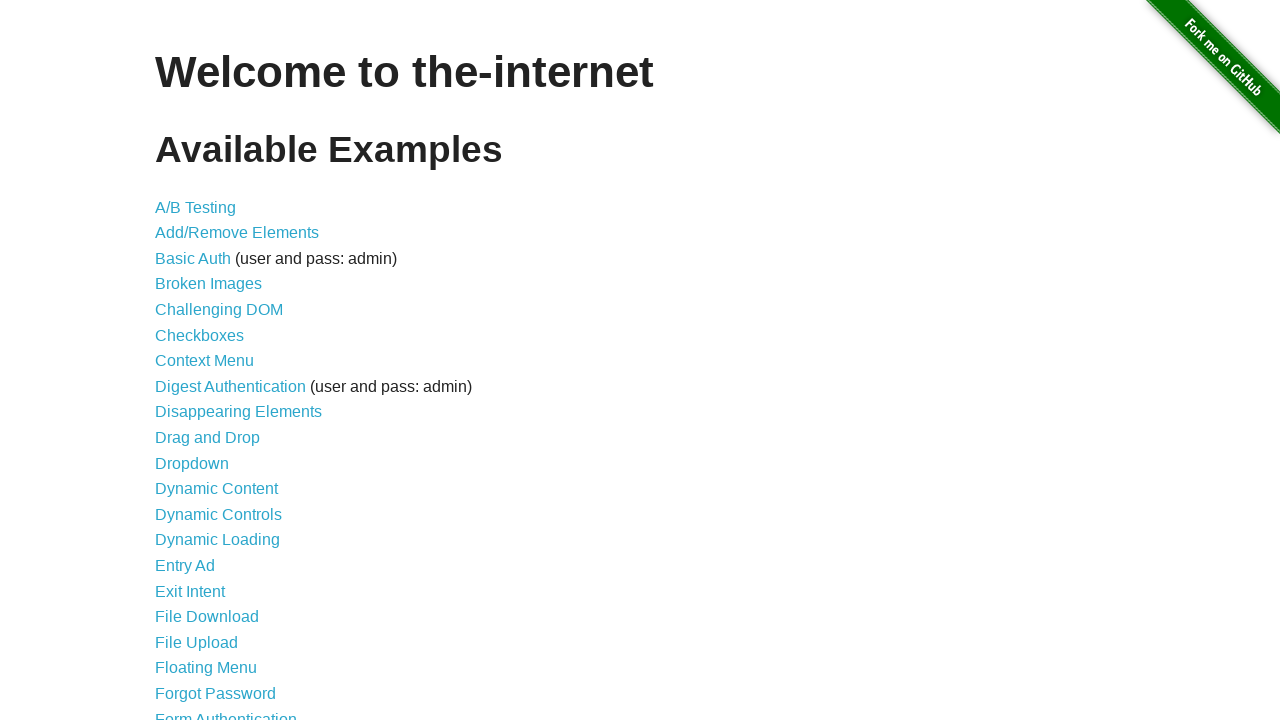

Injected jQuery Growl library into page
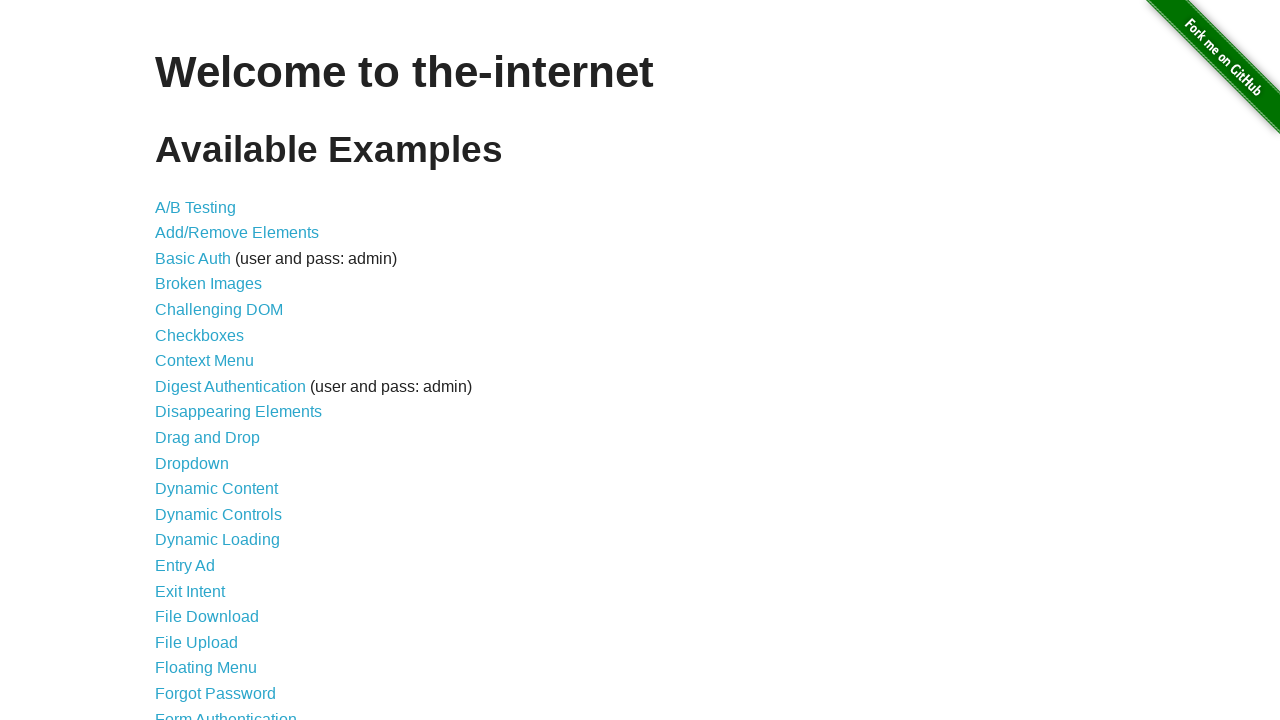

Injected jQuery Growl CSS styles into page
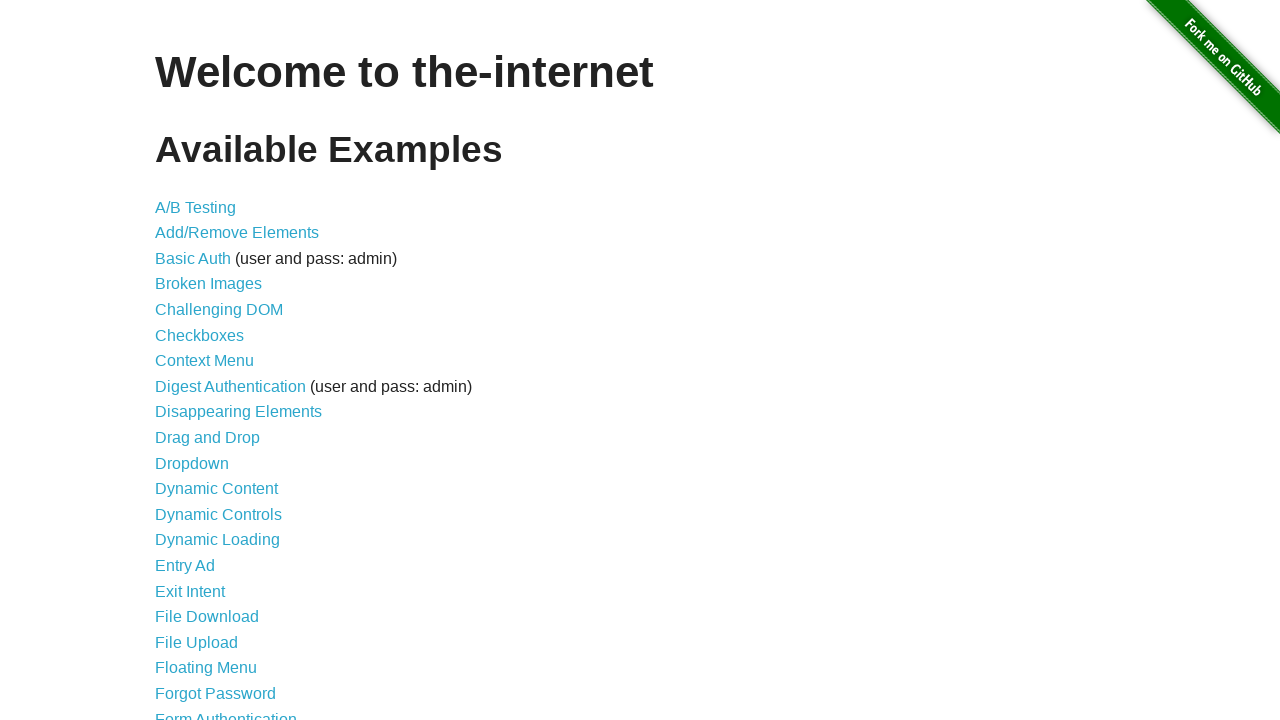

jQuery Growl library loaded and ready to use
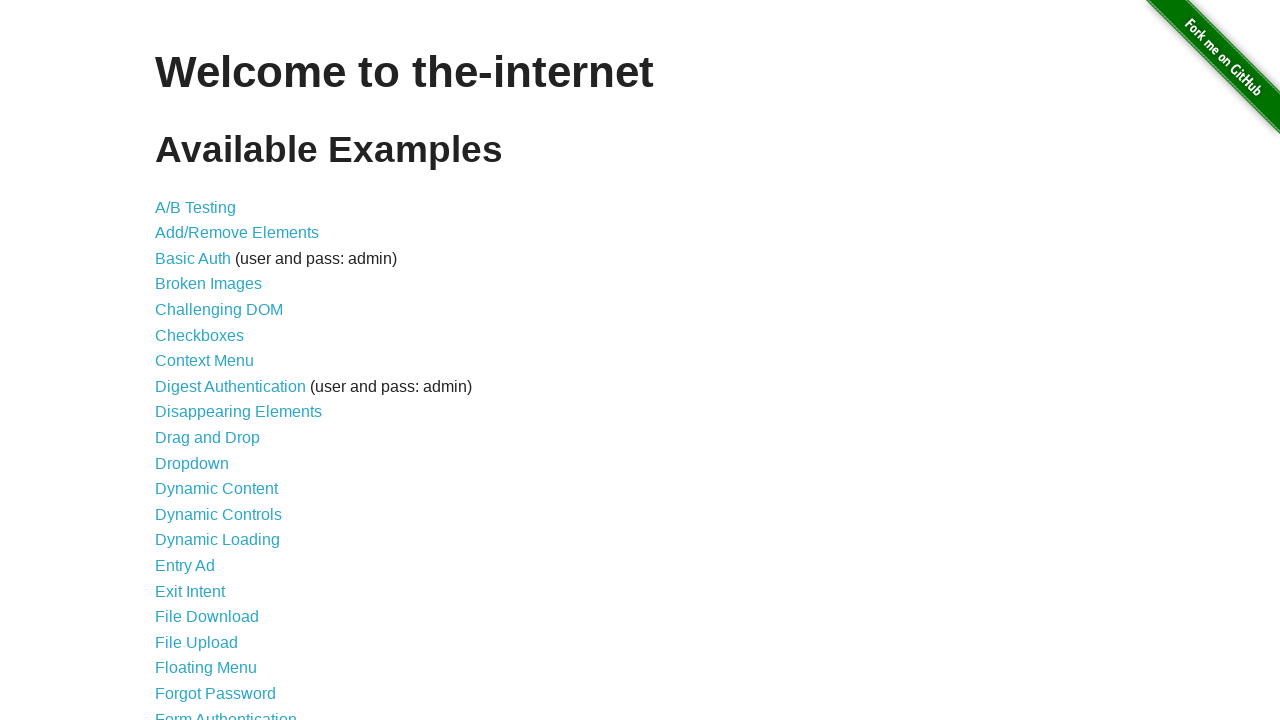

Displayed jQuery Growl notification with title 'GET' and message '/'
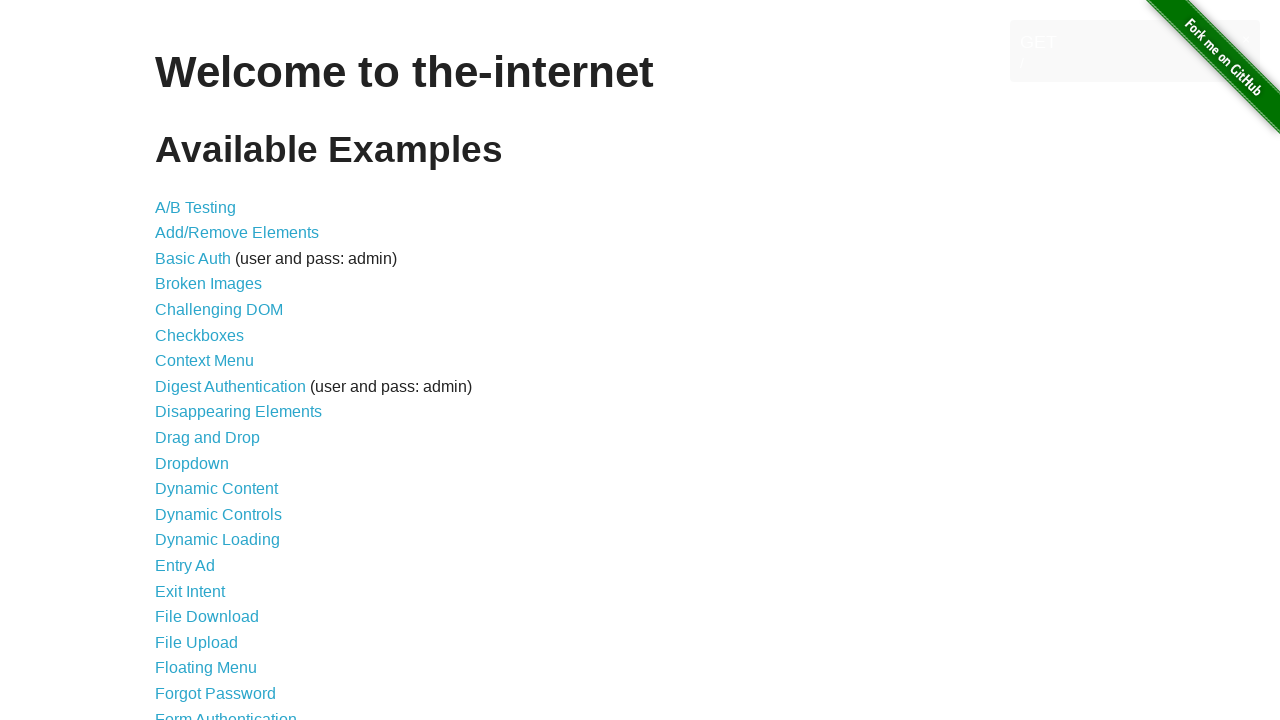

Waited 2 seconds to observe notification display
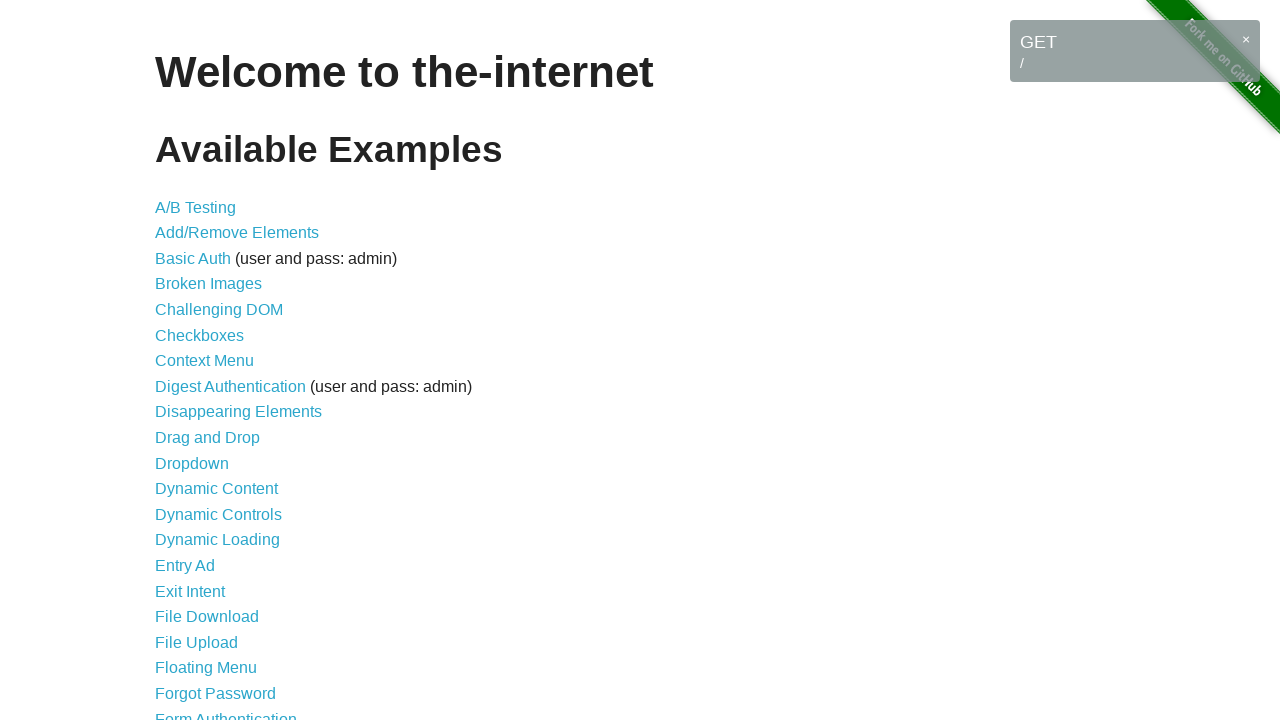

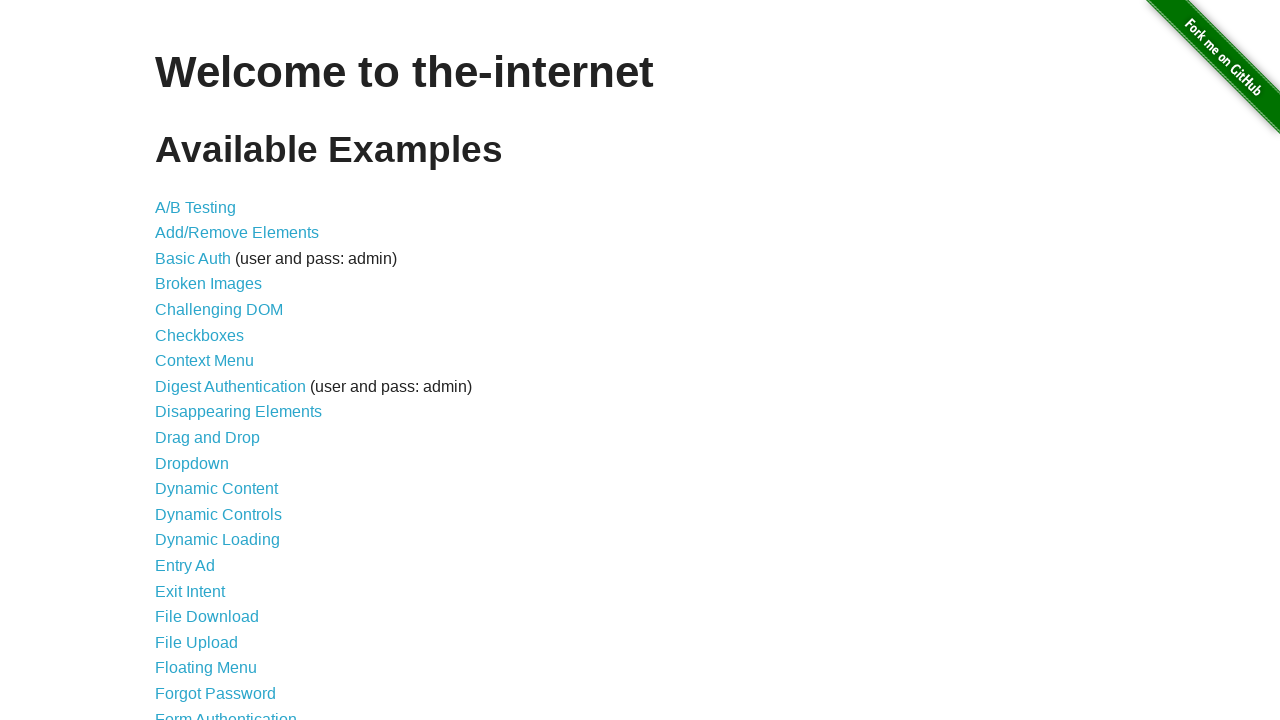